Navigates to AliExpress best products page

Starting URL: https://best.aliexpress.com/

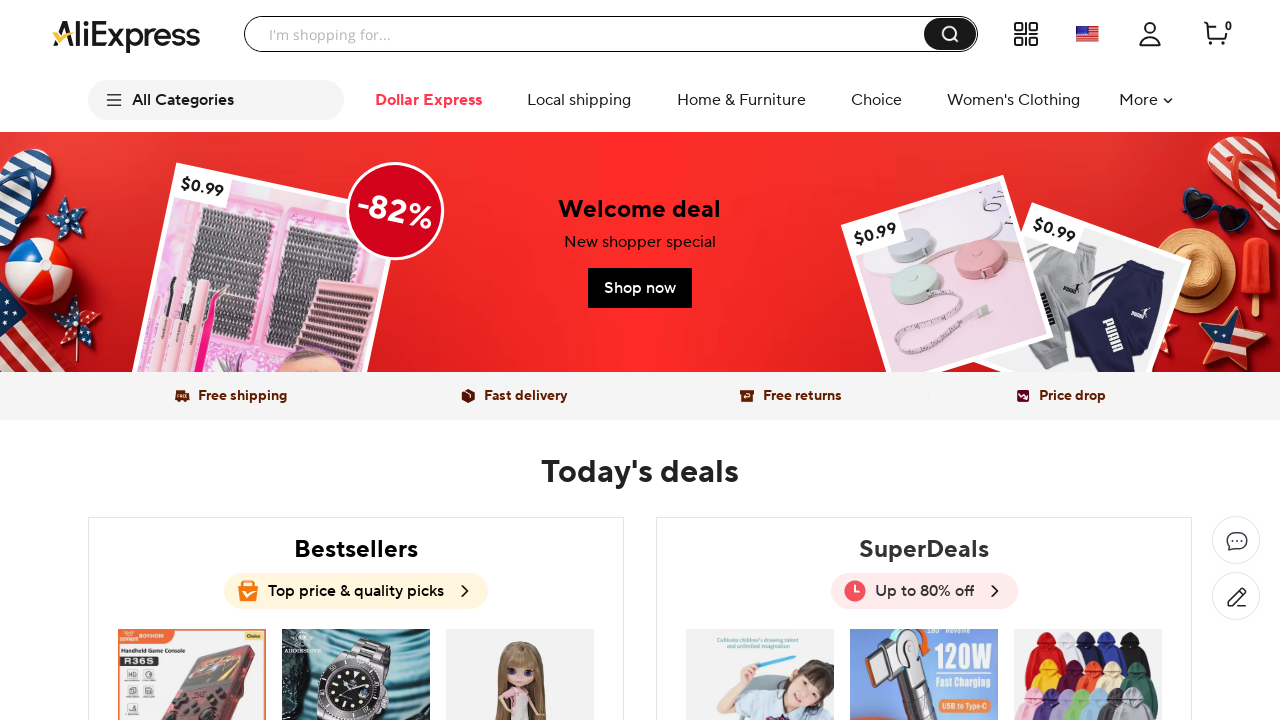

Navigated to AliExpress best products page
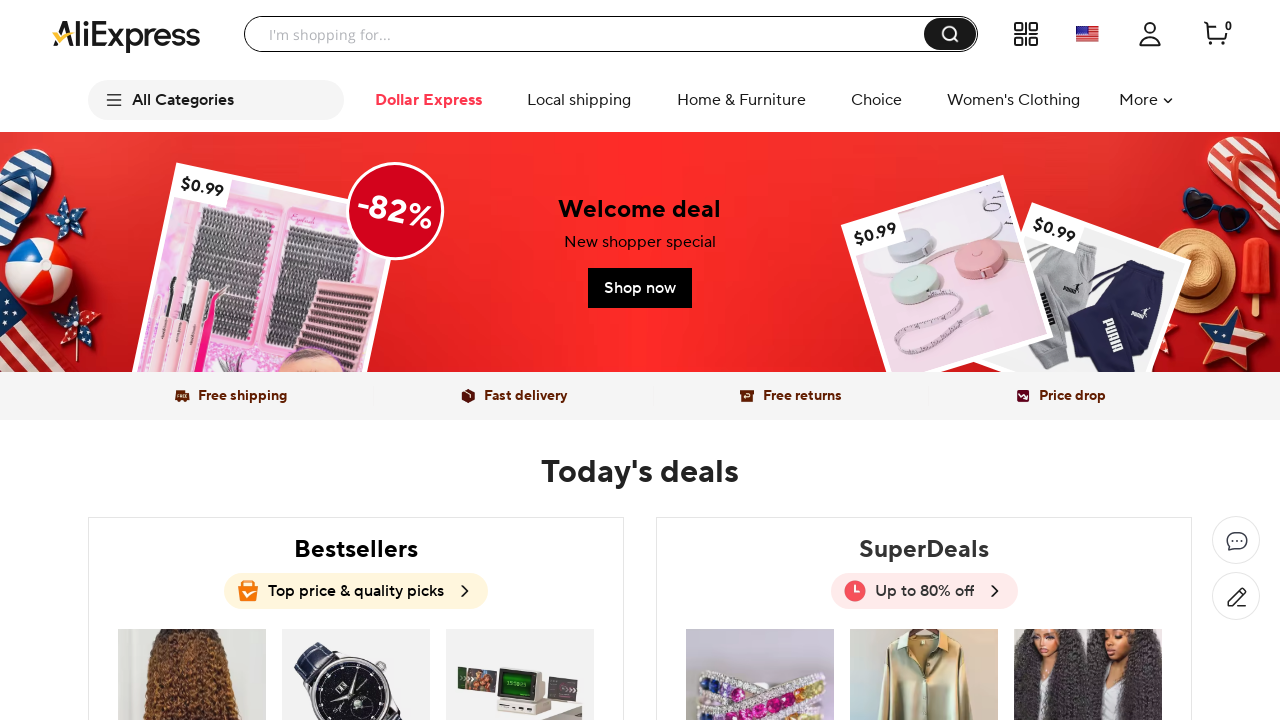

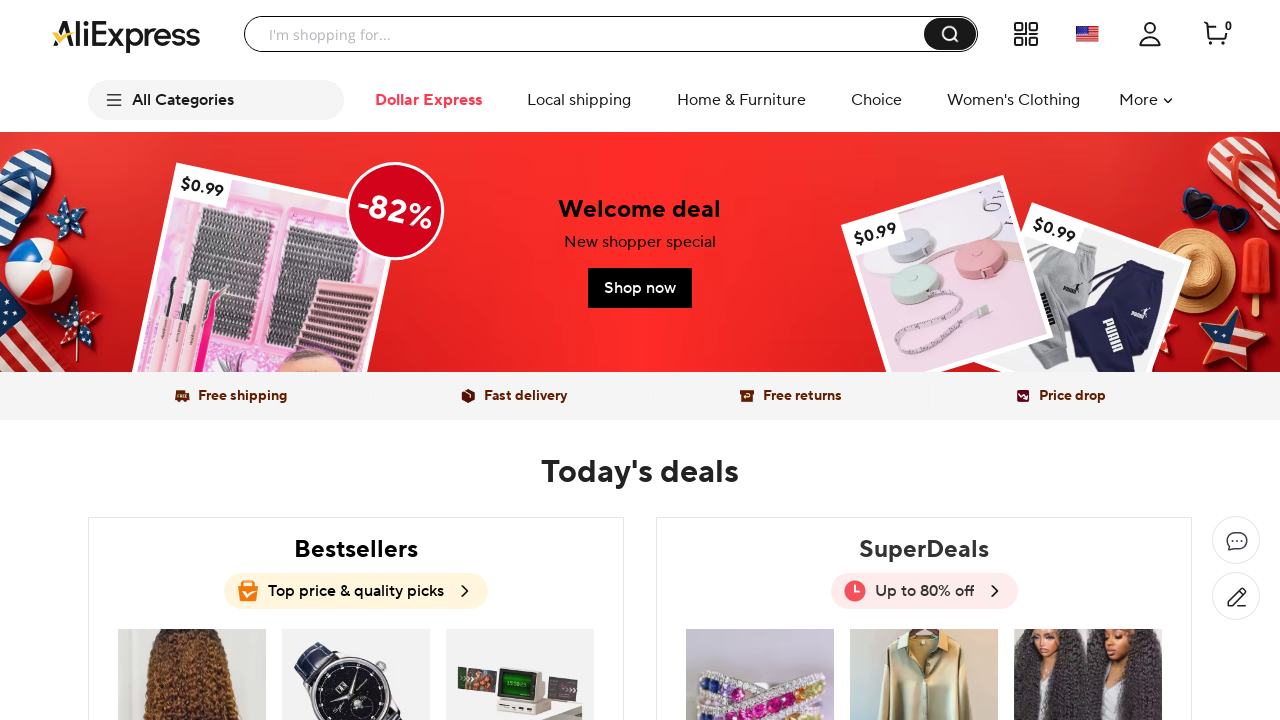